Navigates to the Playwright documentation page via the menu

Starting URL: https://playwright.dev

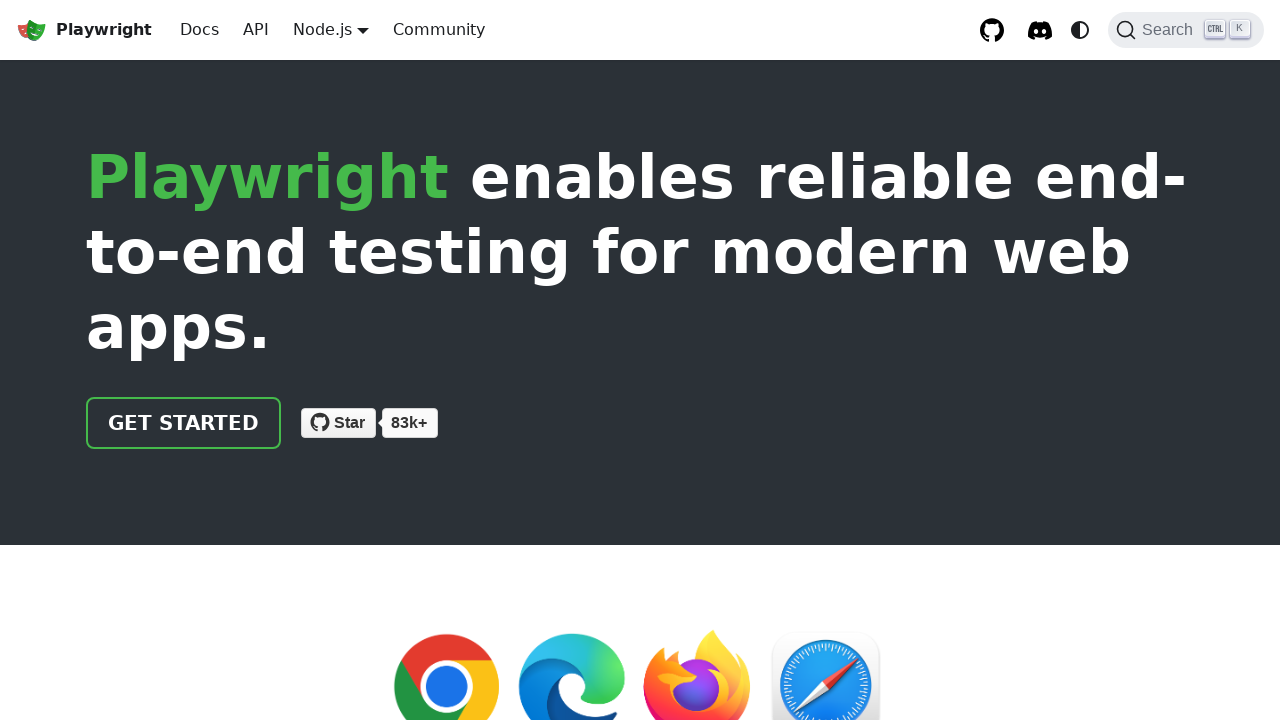

Navigation menu loaded
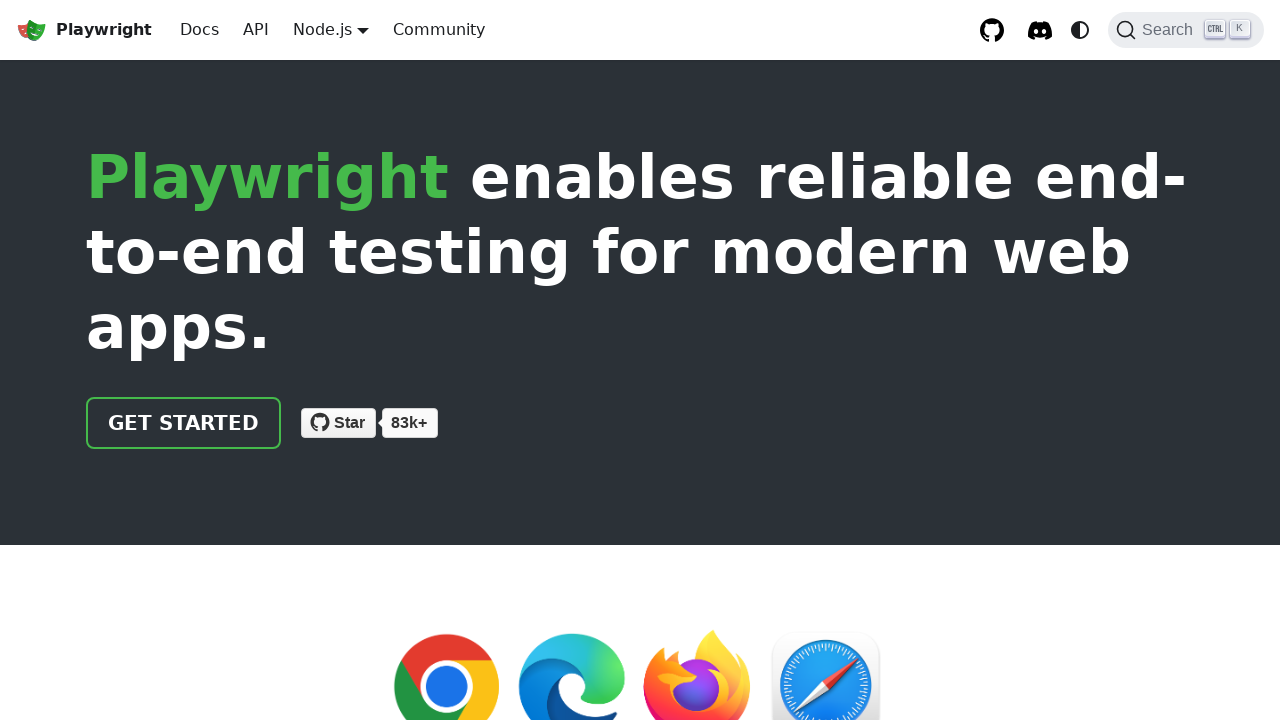

Clicked on Docs link in navigation menu at (200, 30) on a.navbar__item.navbar__link[href='/docs/intro']
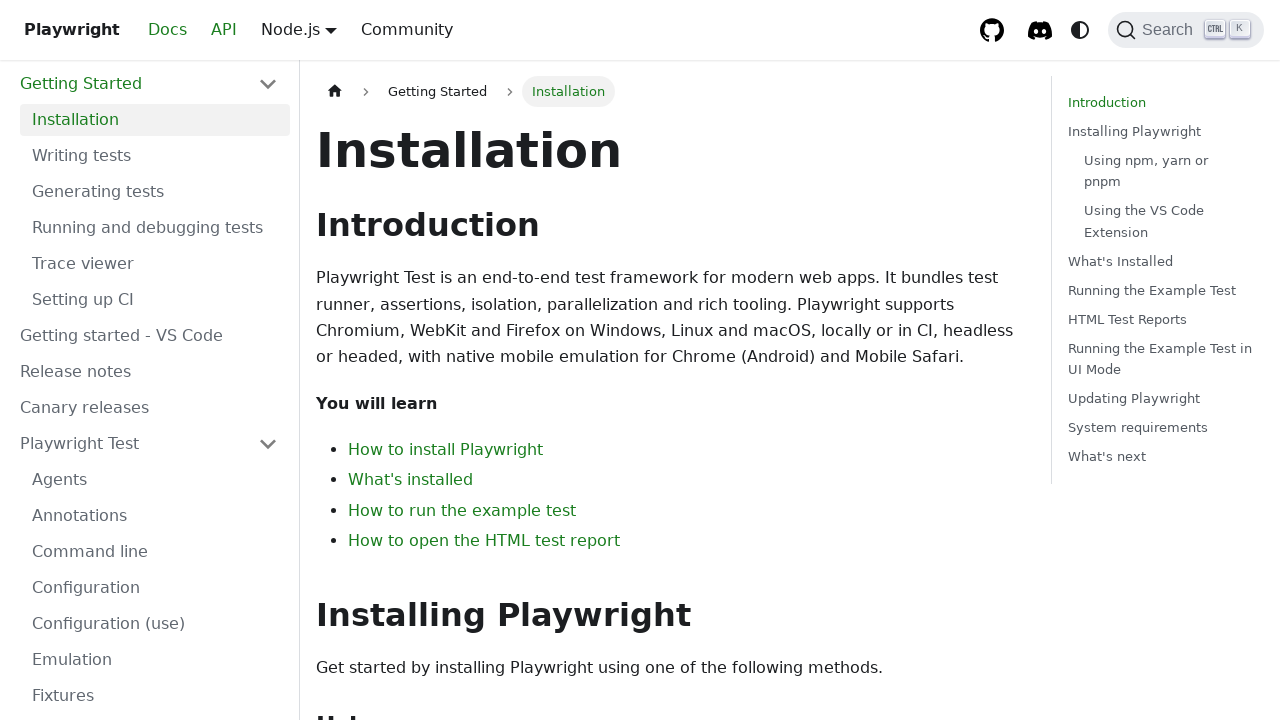

Playwright documentation page loaded with article content
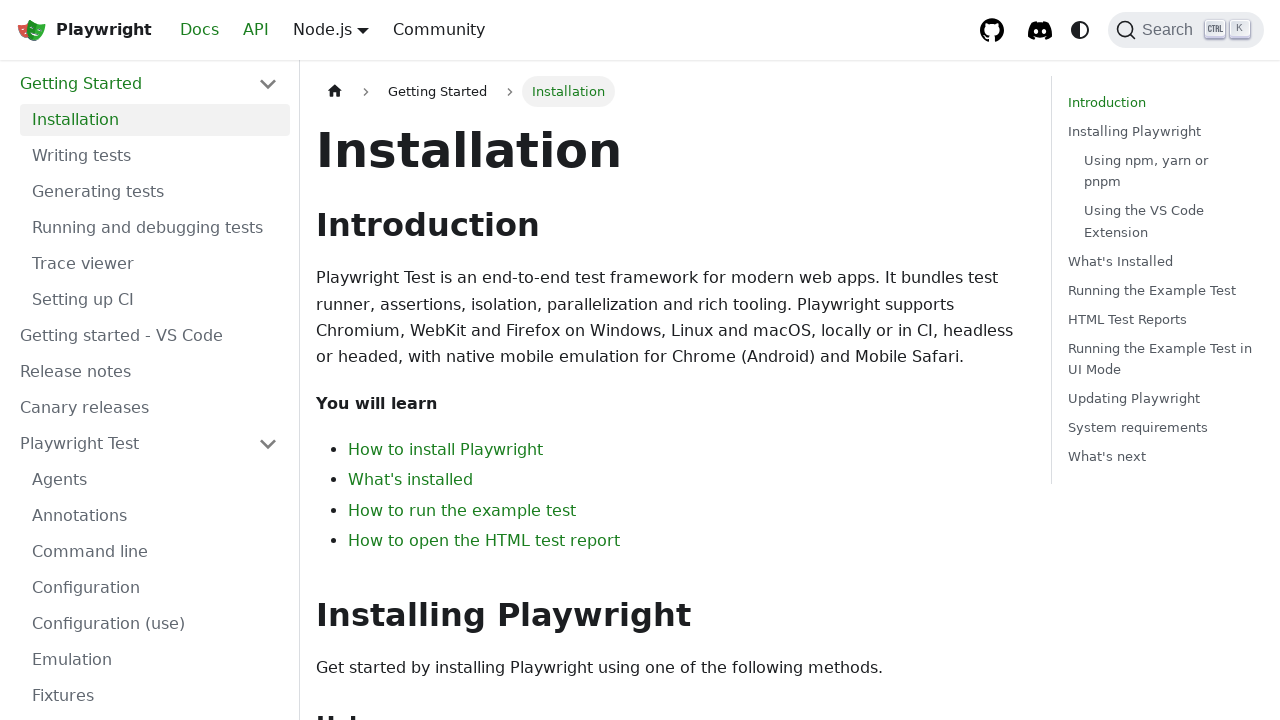

Verified page title contains 'Getting started' or 'Playwright'
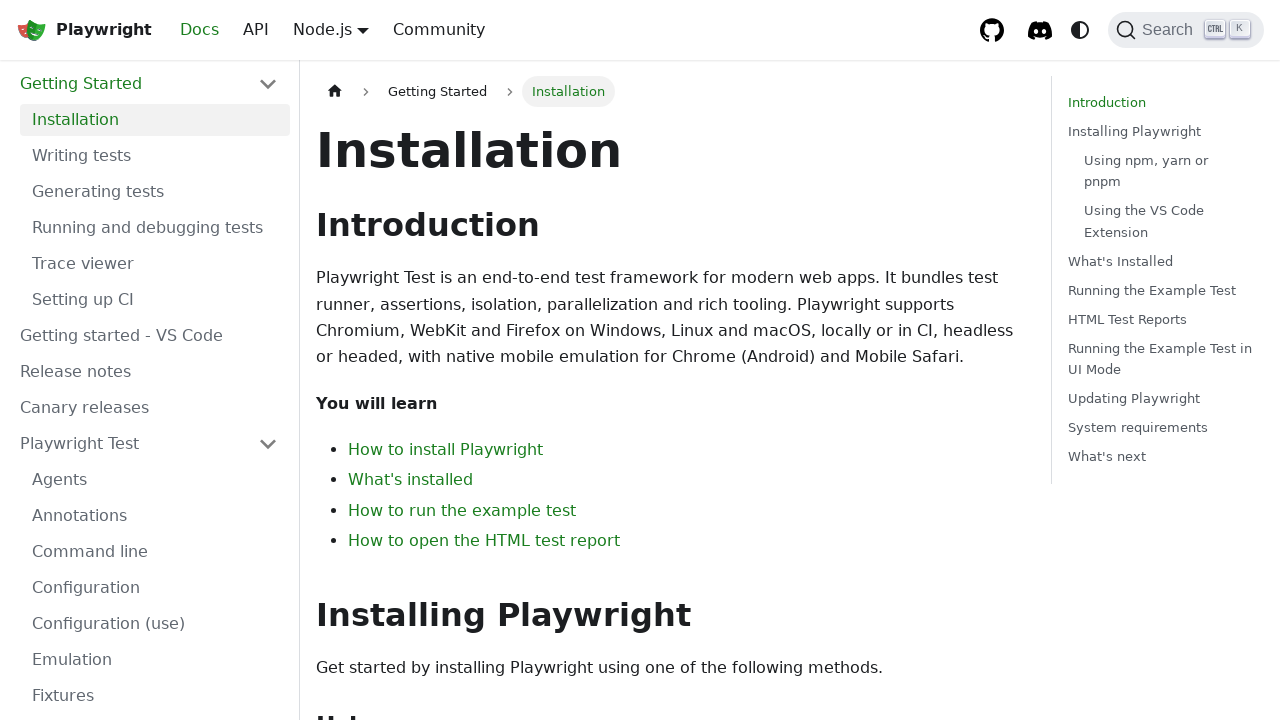

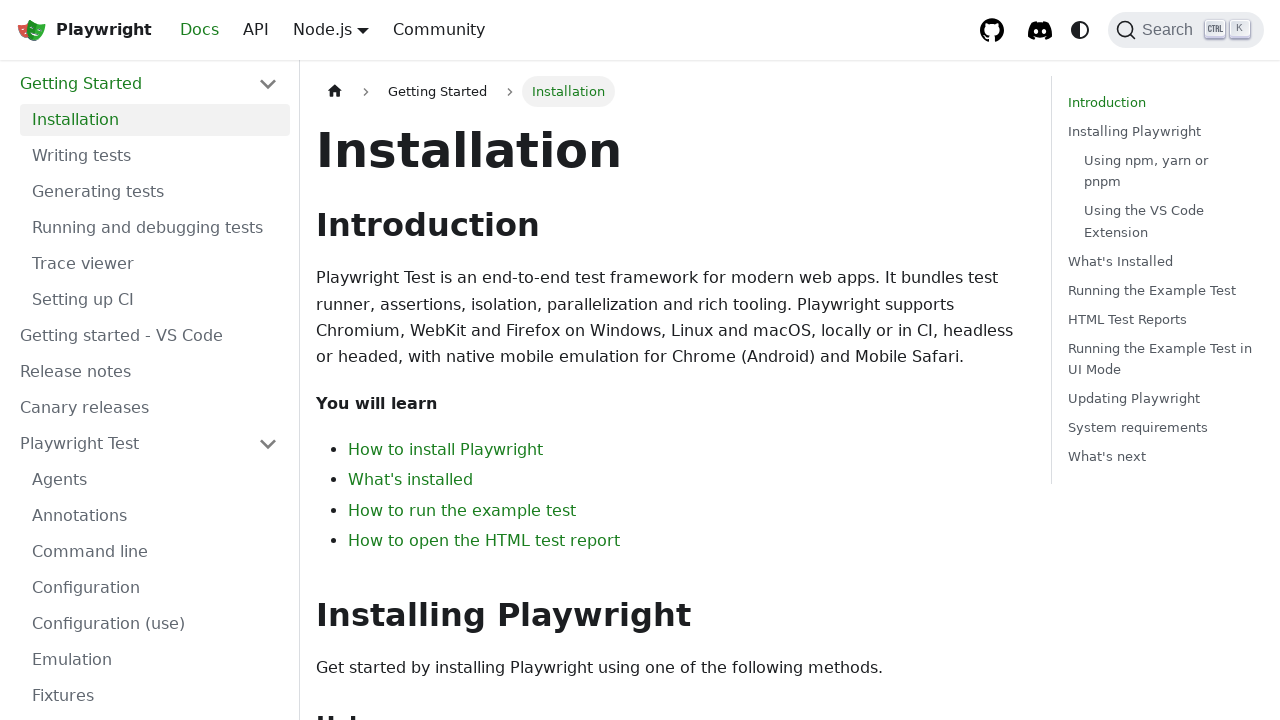